Tests dropdown menu interactions on two different websites - first opens a Bootstrap dropdown menu, then navigates to another site and selects "India" from a semantic UI dropdown

Starting URL: https://www.jqueryscript.net/demo/Bootstrap-Style-Dropdown-Menu-Plugin-jQuery/

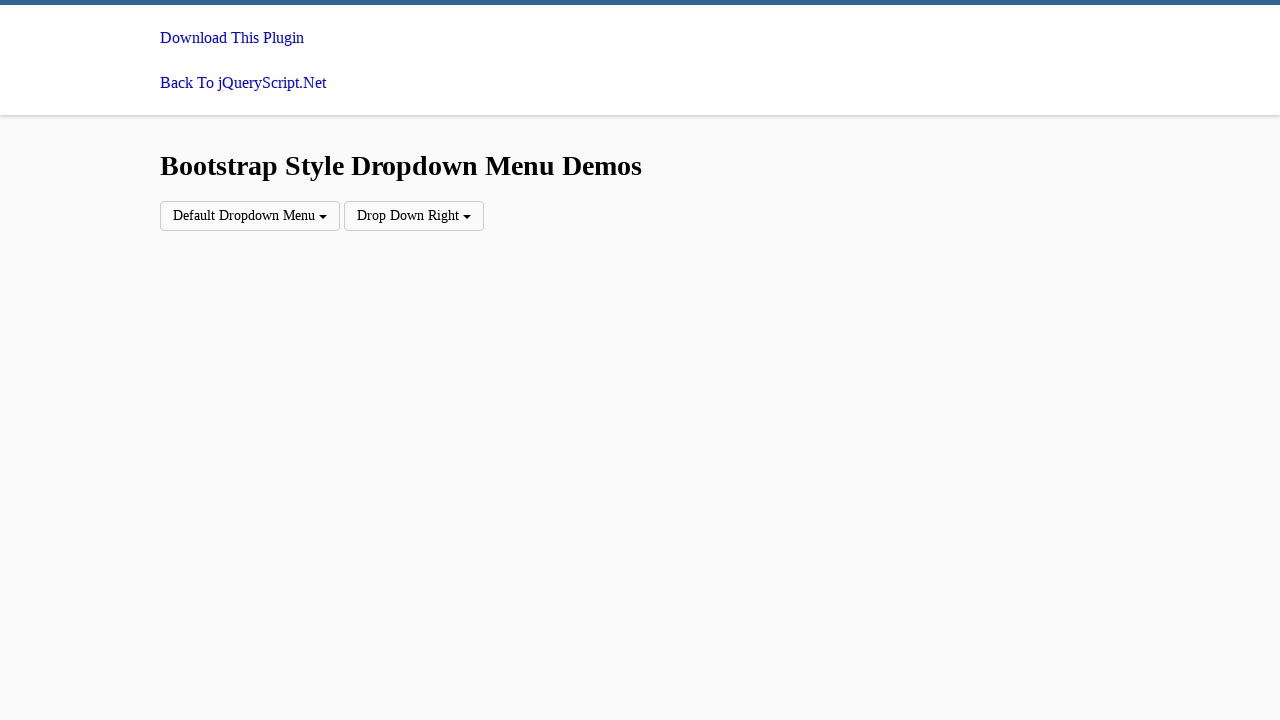

Clicked on Bootstrap dropdown menu 'Default Dropdown Menu' at (250, 216) on xpath=//div[contains(text(),'Default Dropdown Menu')]
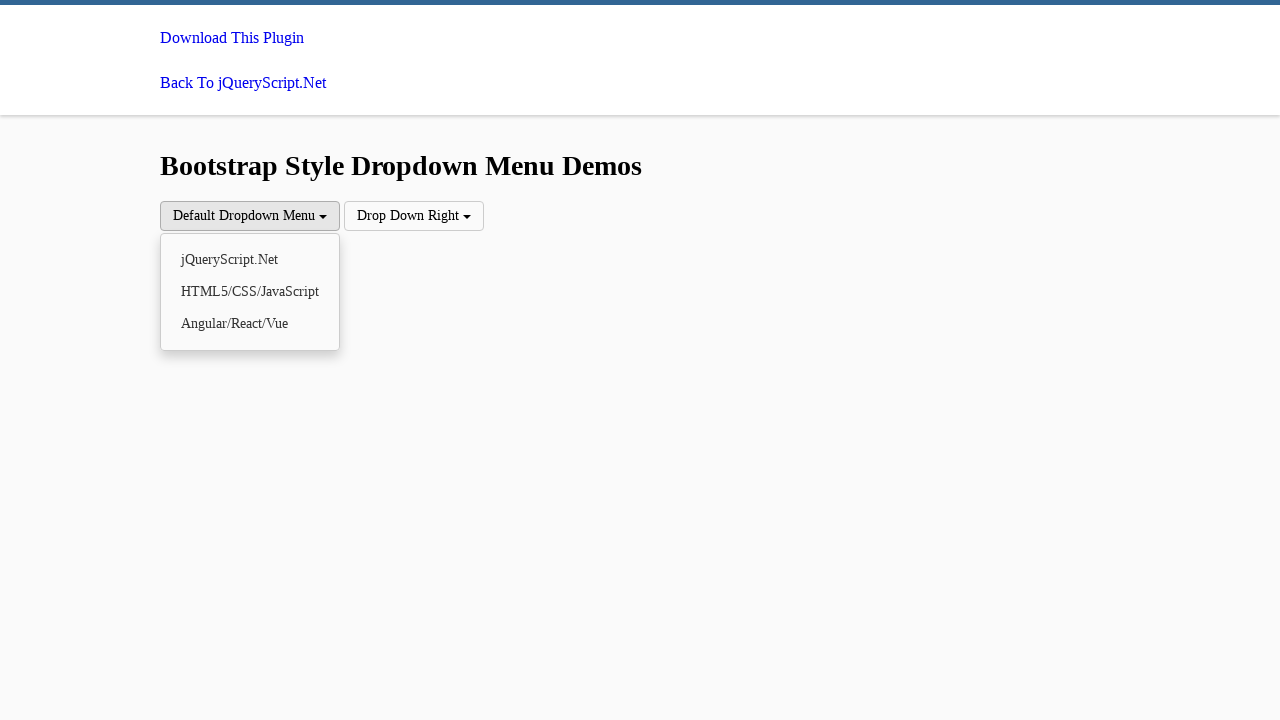

Bootstrap dropdown menu became visible
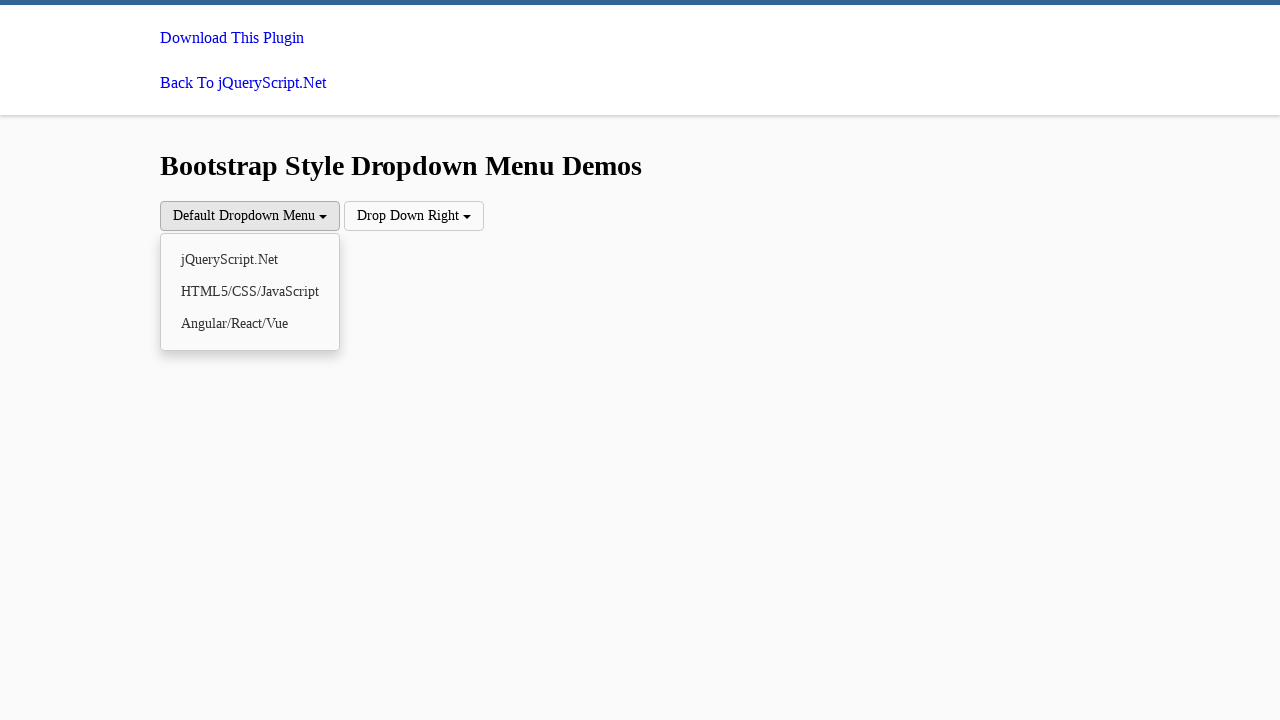

Navigated to semantic-ui dropdown example page
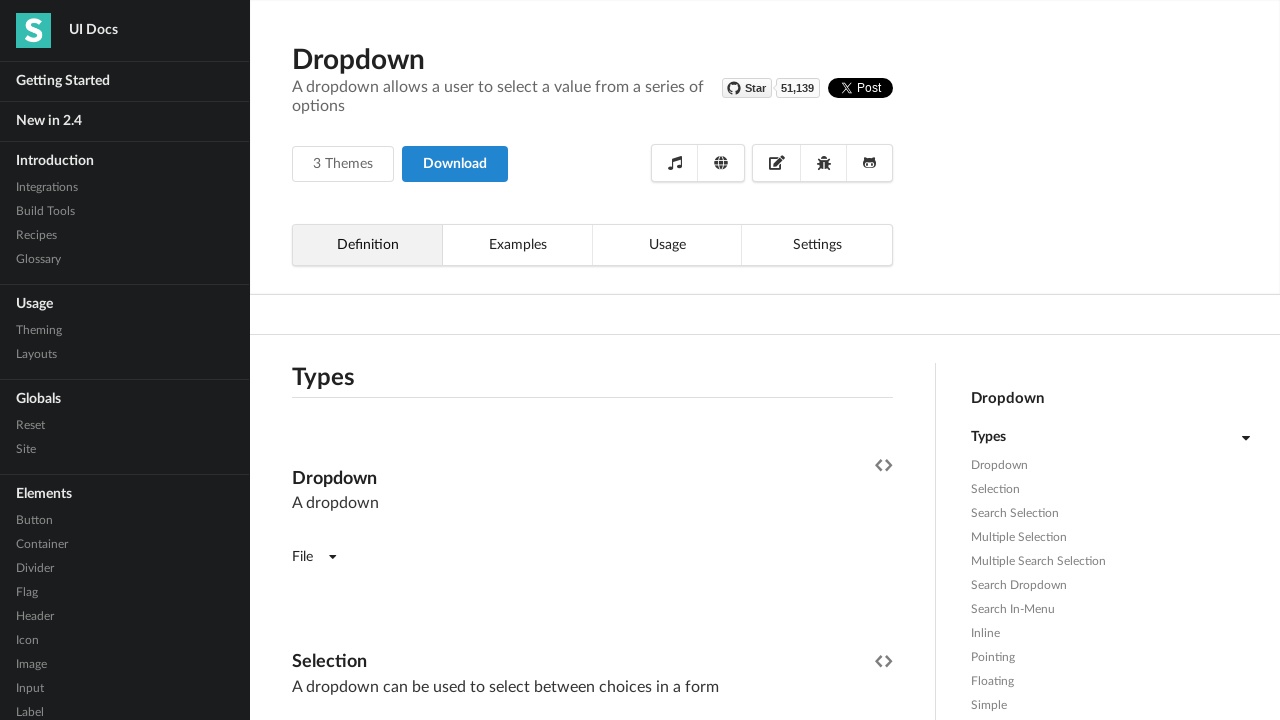

Clicked on fluid search selection dropdown at (592, 361) on xpath=//div[@class='dropdown example']//div[@class='ui fluid search selection dr
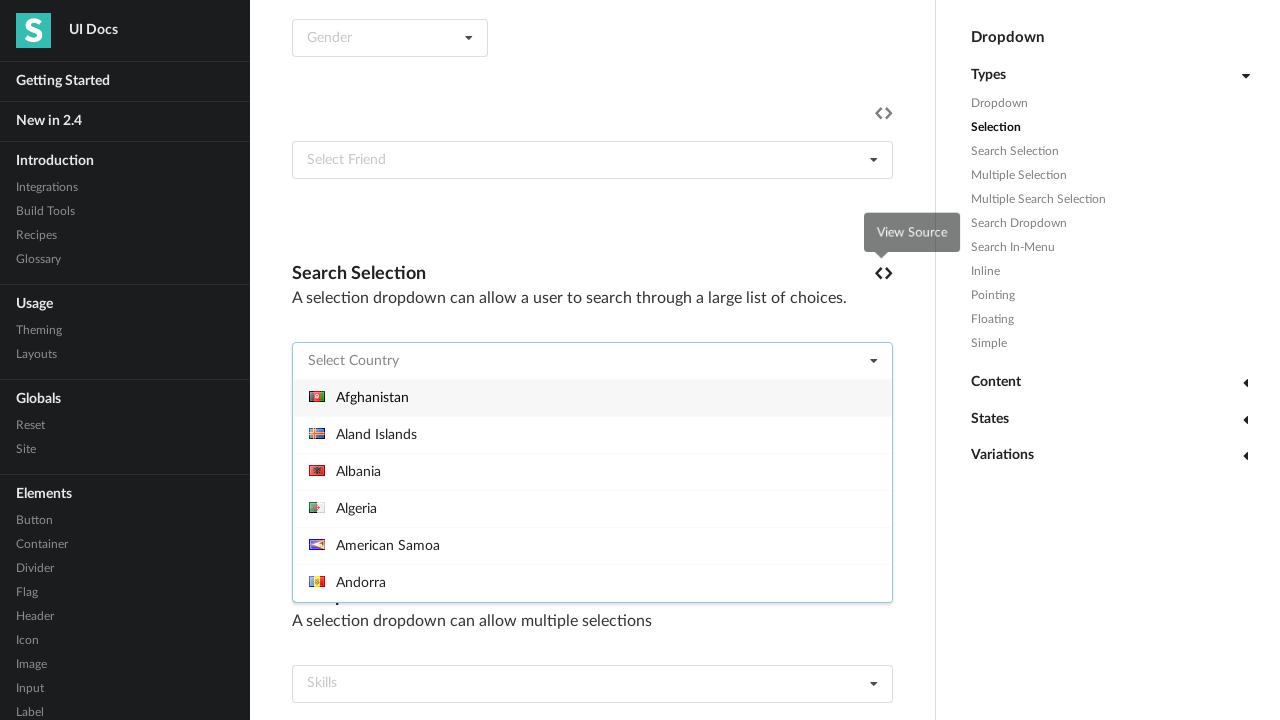

Dropdown menu items became visible
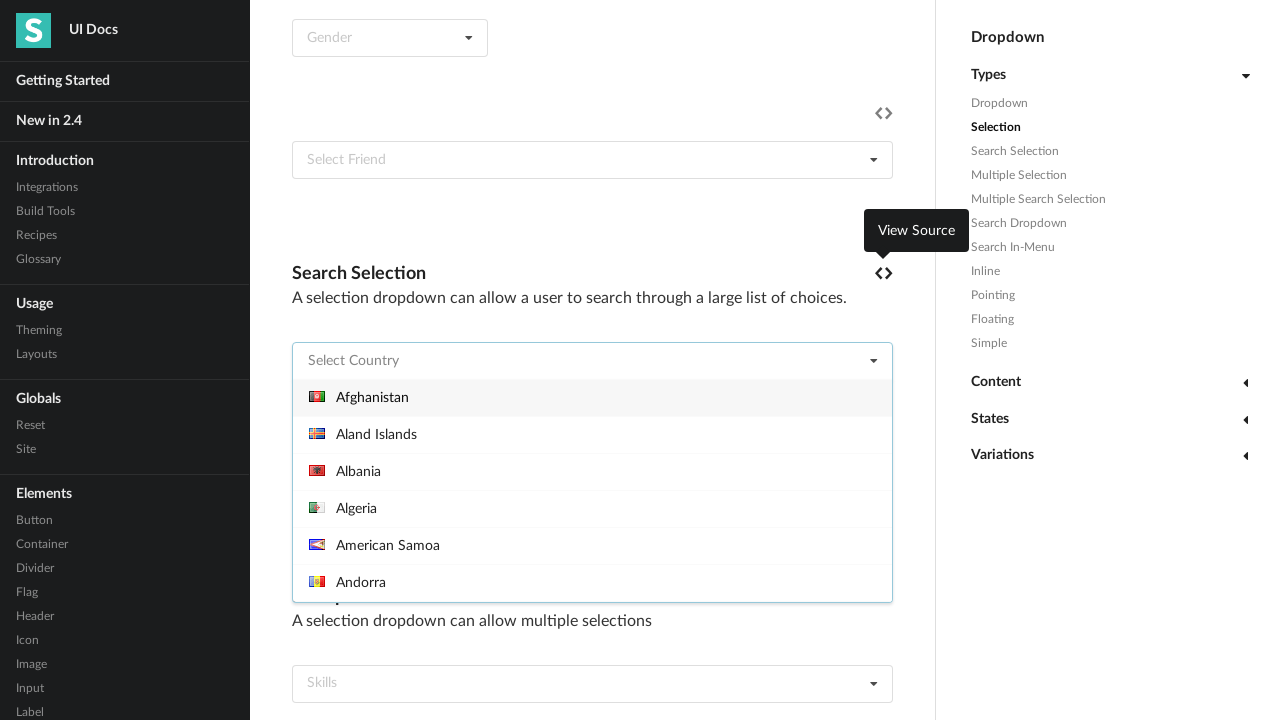

Selected 'India' from dropdown menu at (592, 490) on xpath=//div[@class='menu transition visible']//div[@class='item'] >> nth=100
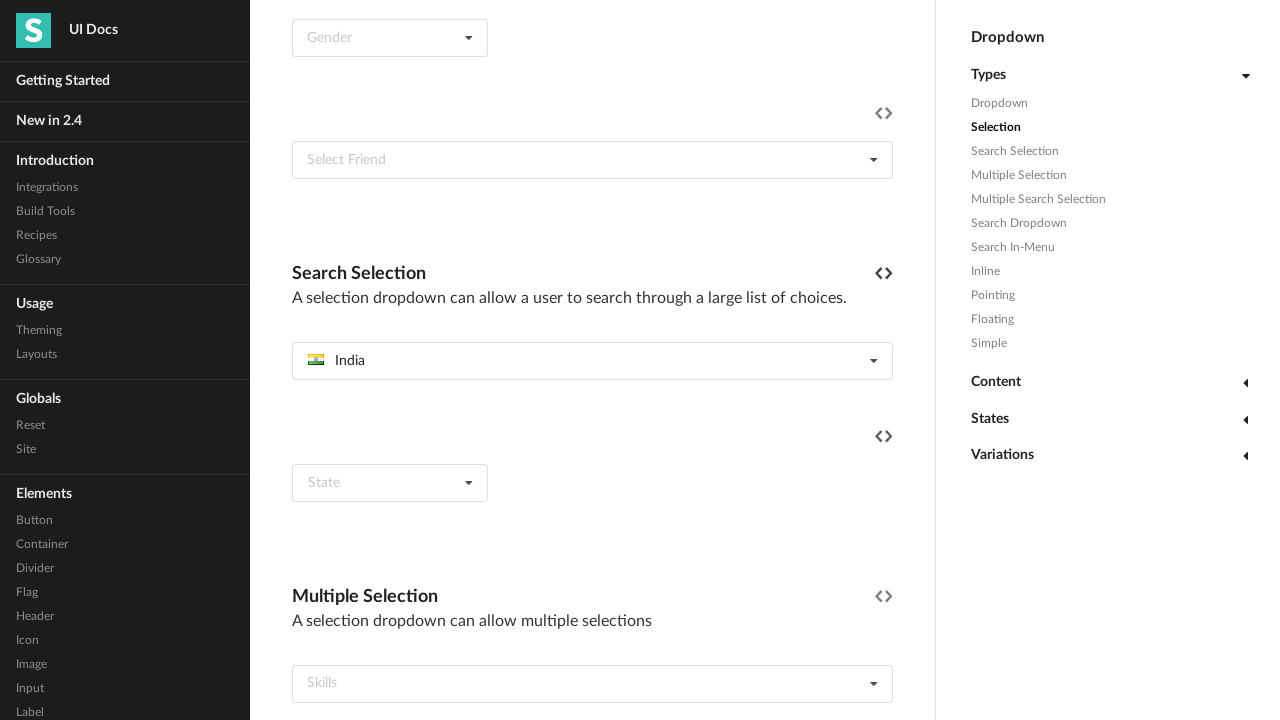

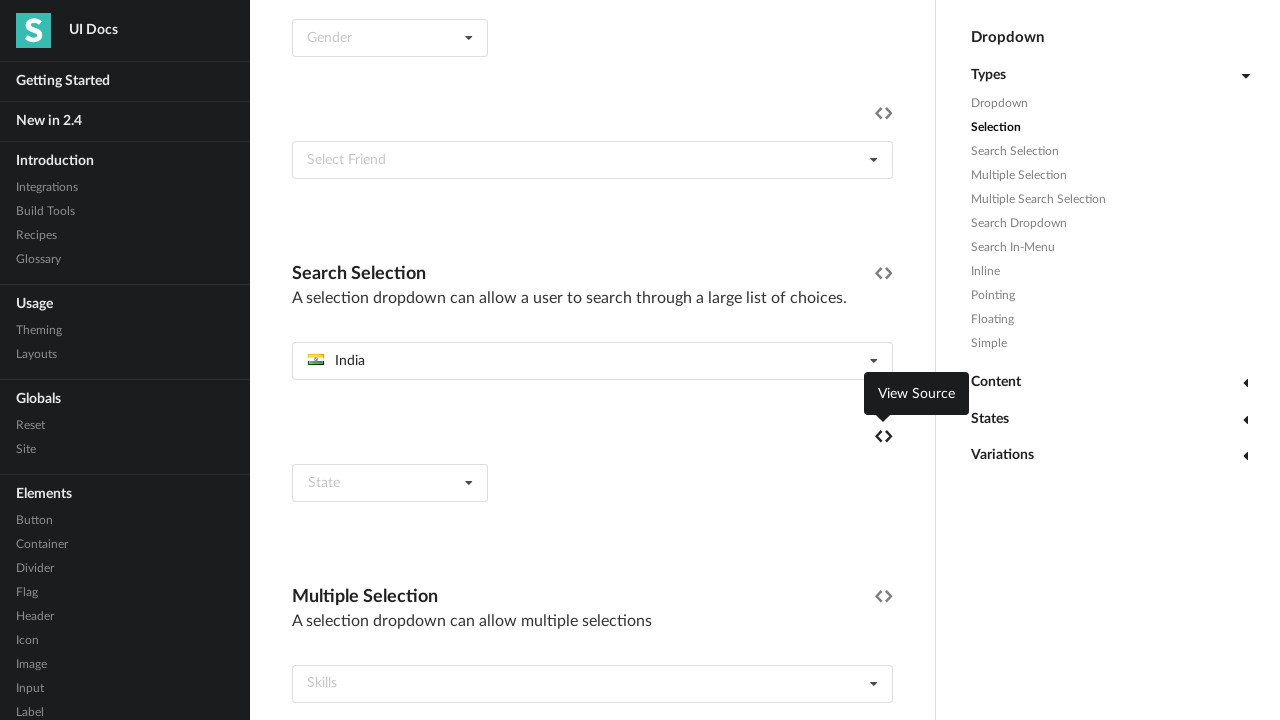